Navigates to the QBurst homepage and verifies the page loads successfully

Starting URL: https://www.qburst.com/

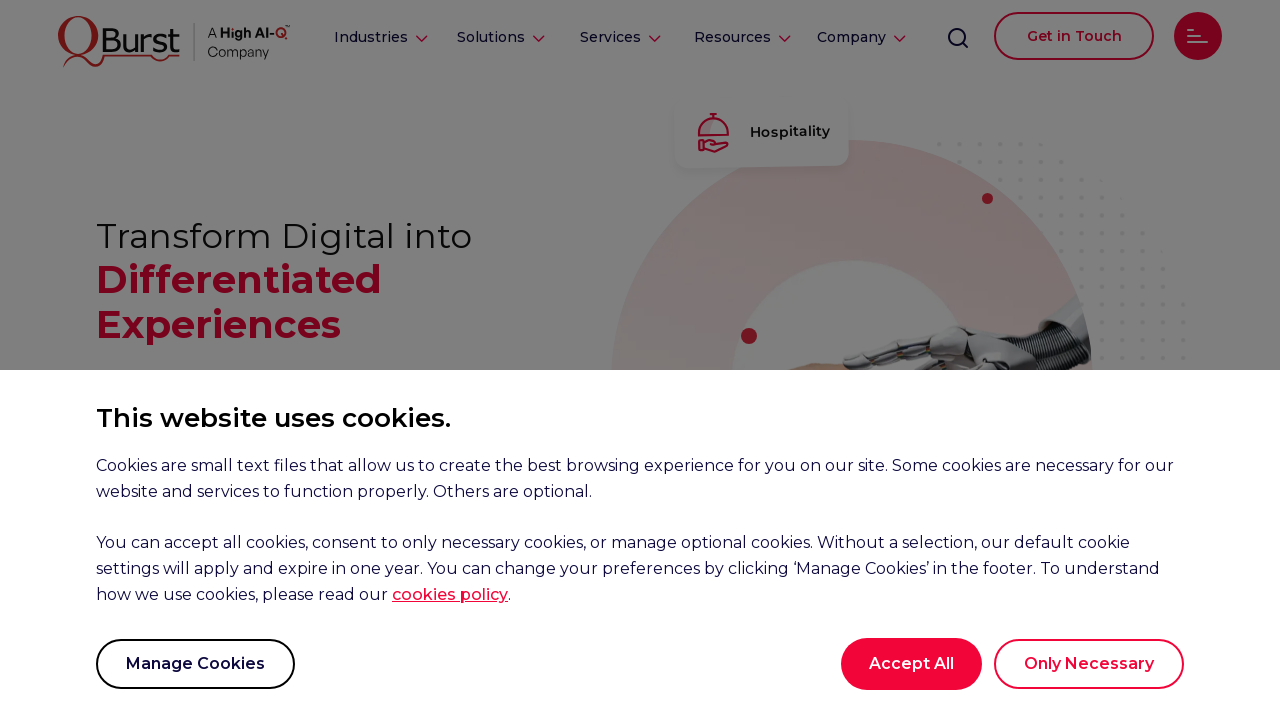

Navigated to QBurst homepage at https://www.qburst.com/
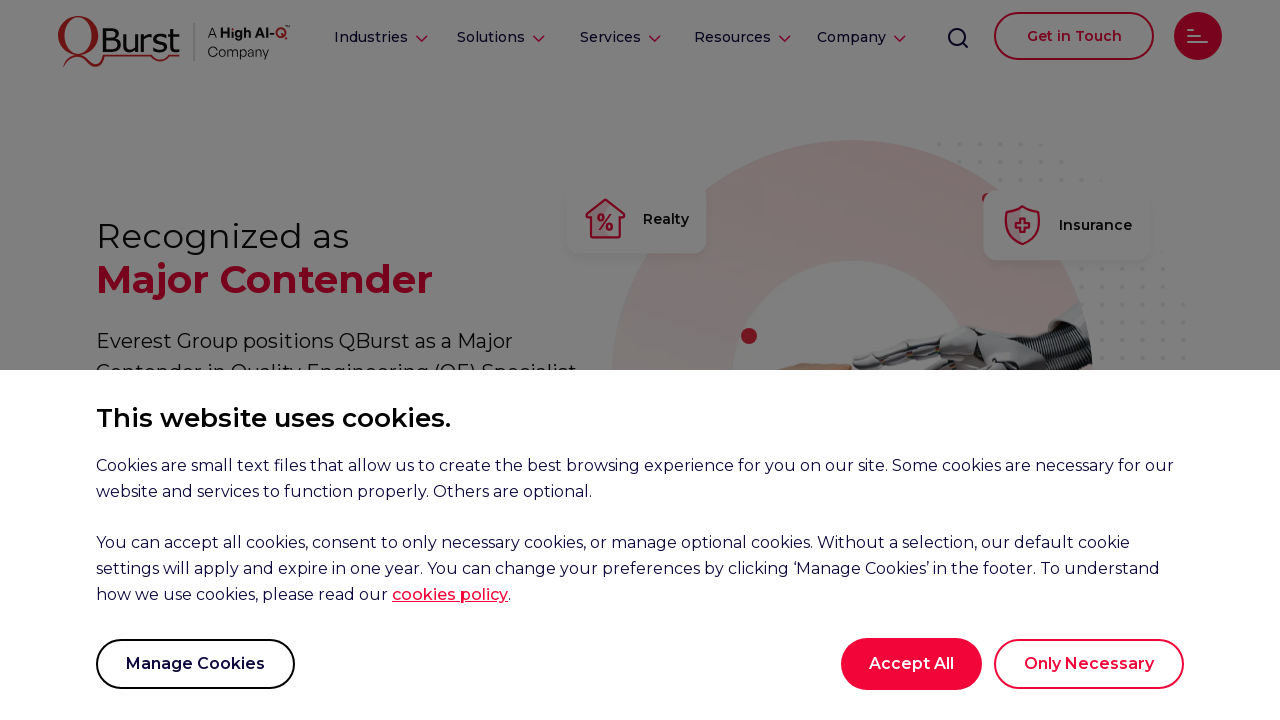

Page fully loaded with networkidle state
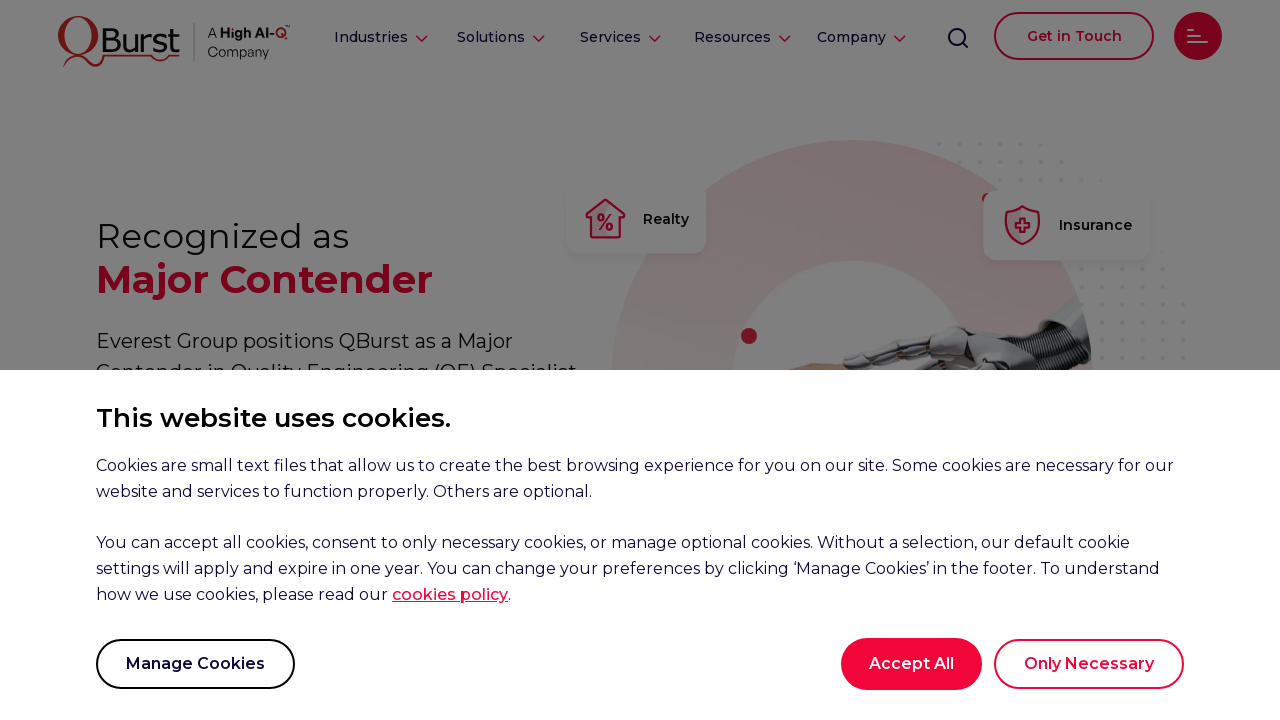

Retrieved current page URL
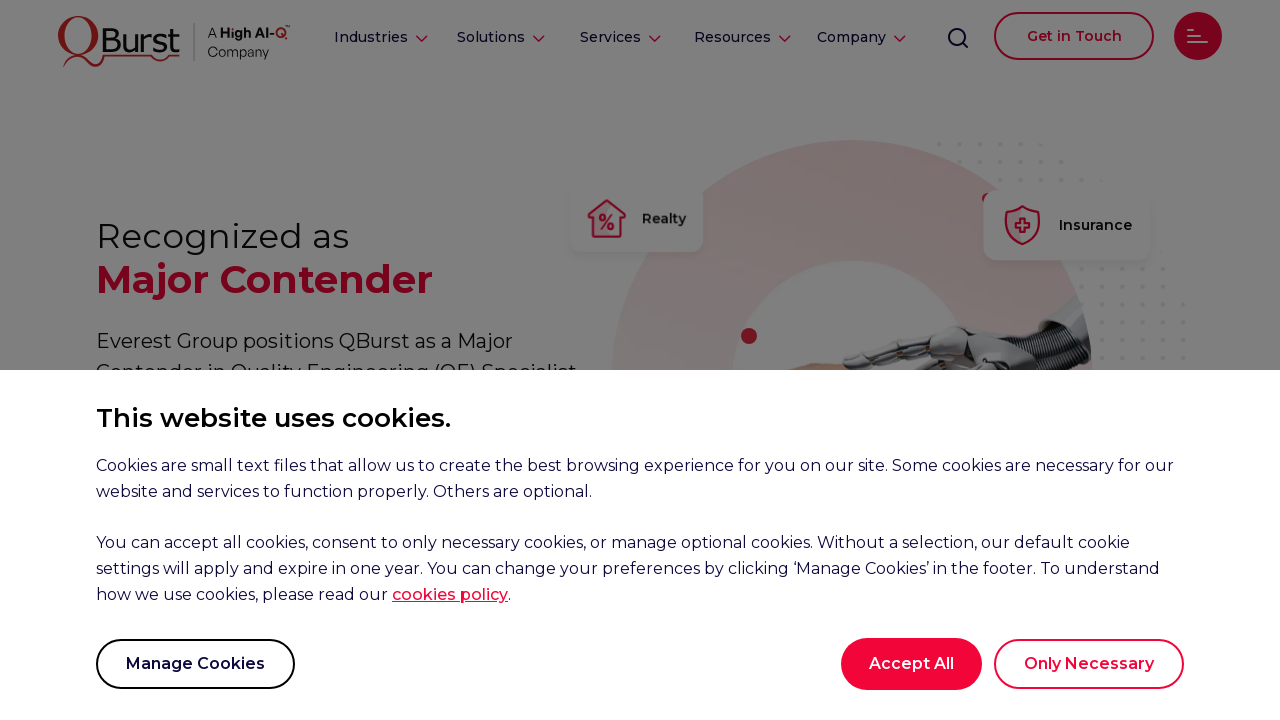

Verified that current URL contains 'qburst' - page loaded successfully
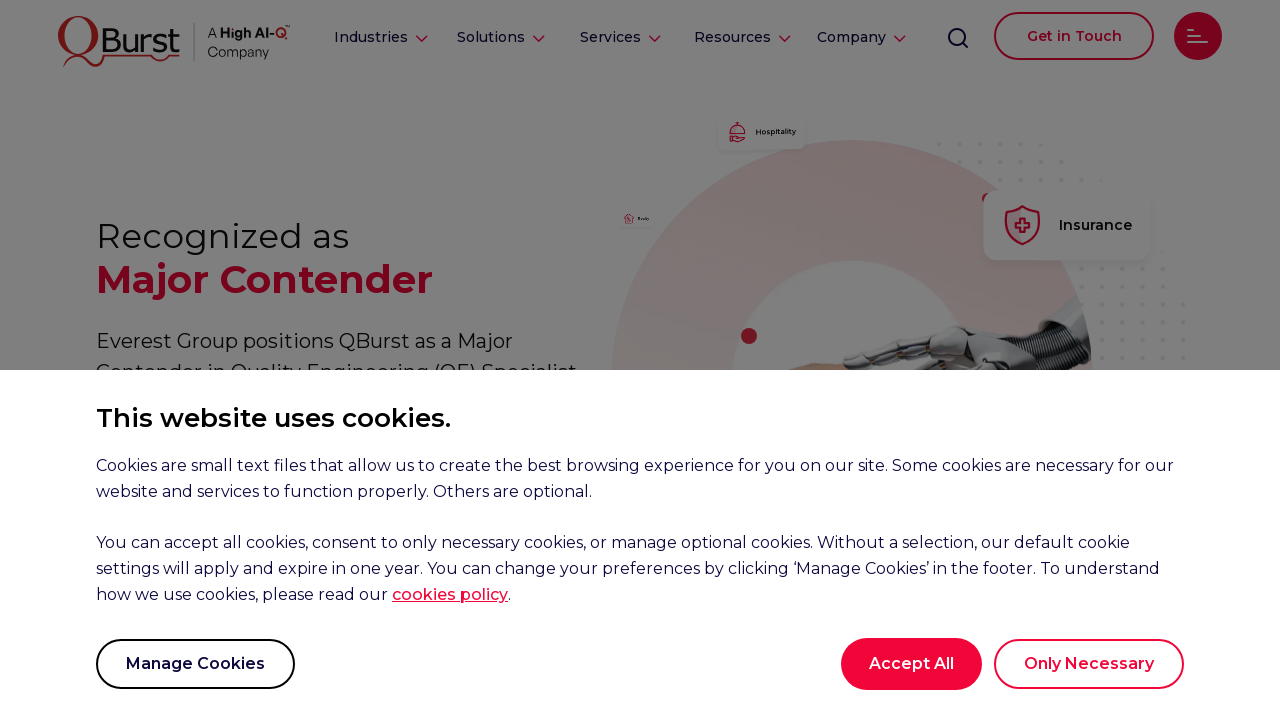

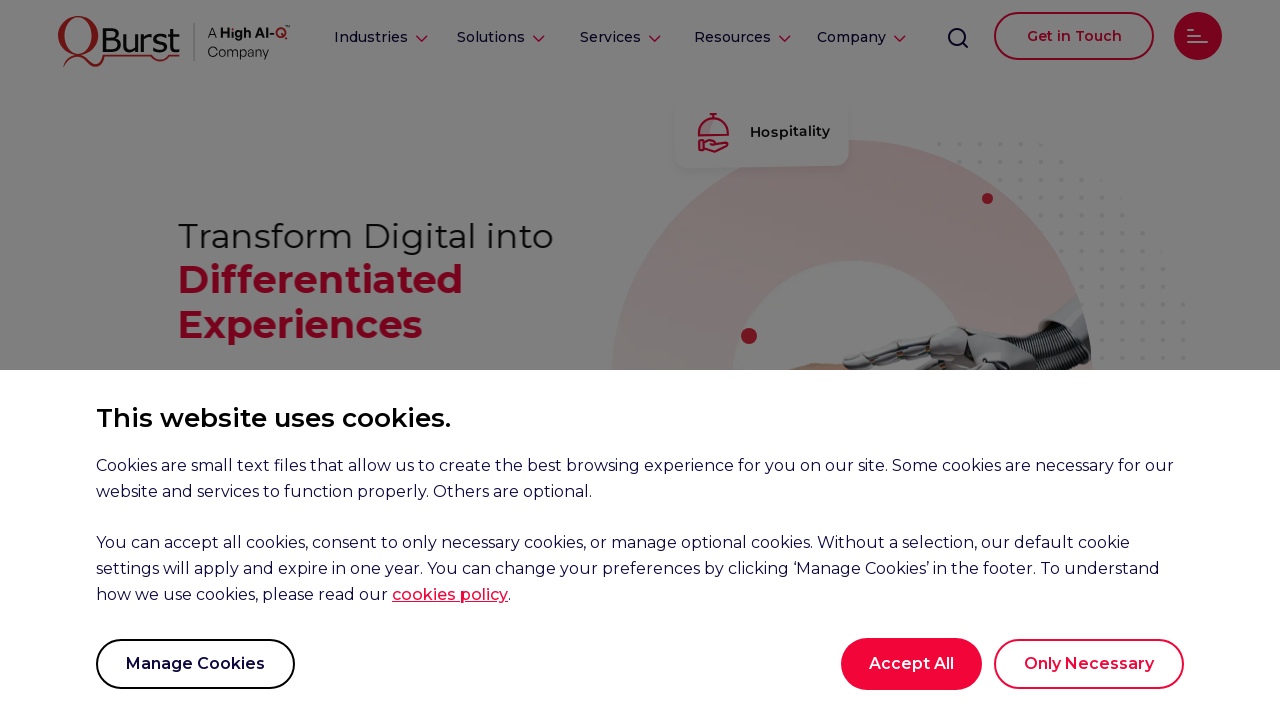